Tests drag and drop functionality by dragging an element to a target container, then dragging it back to its original position

Starting URL: https://grotechminds.com/drag-and-drop/

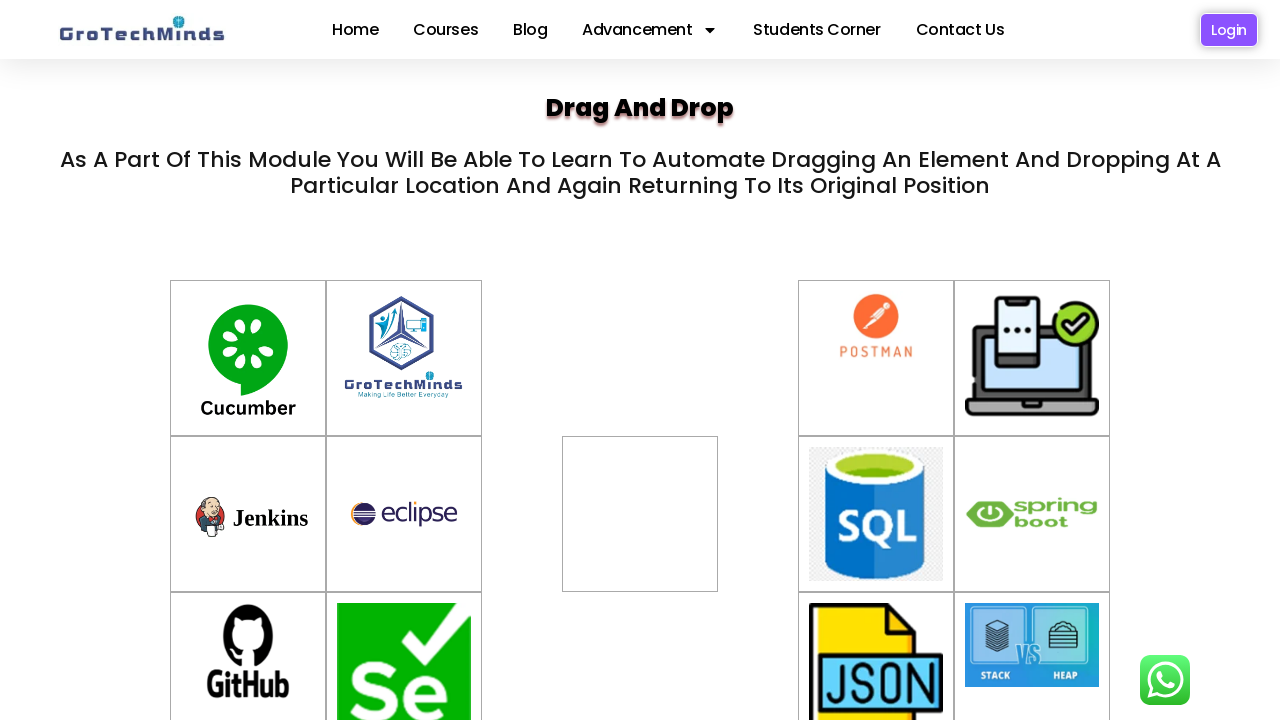

Waited for draggable element #drag1 to be visible
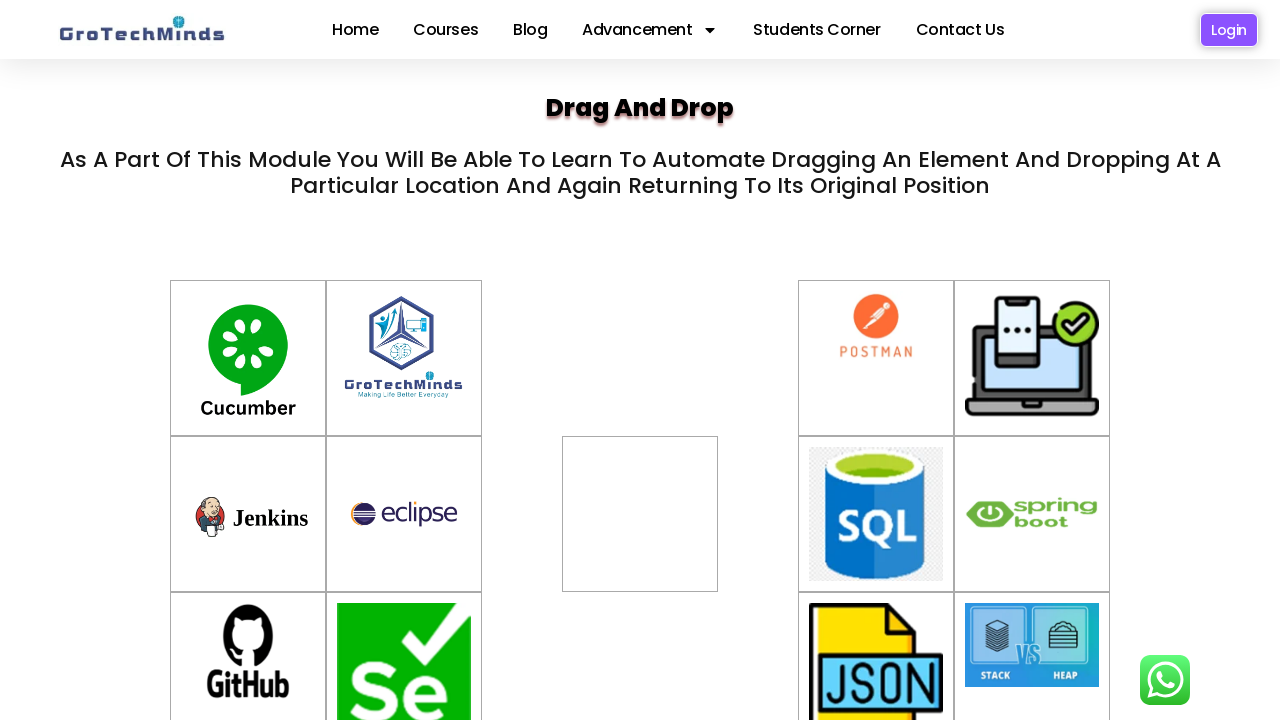

Located the draggable element #drag1
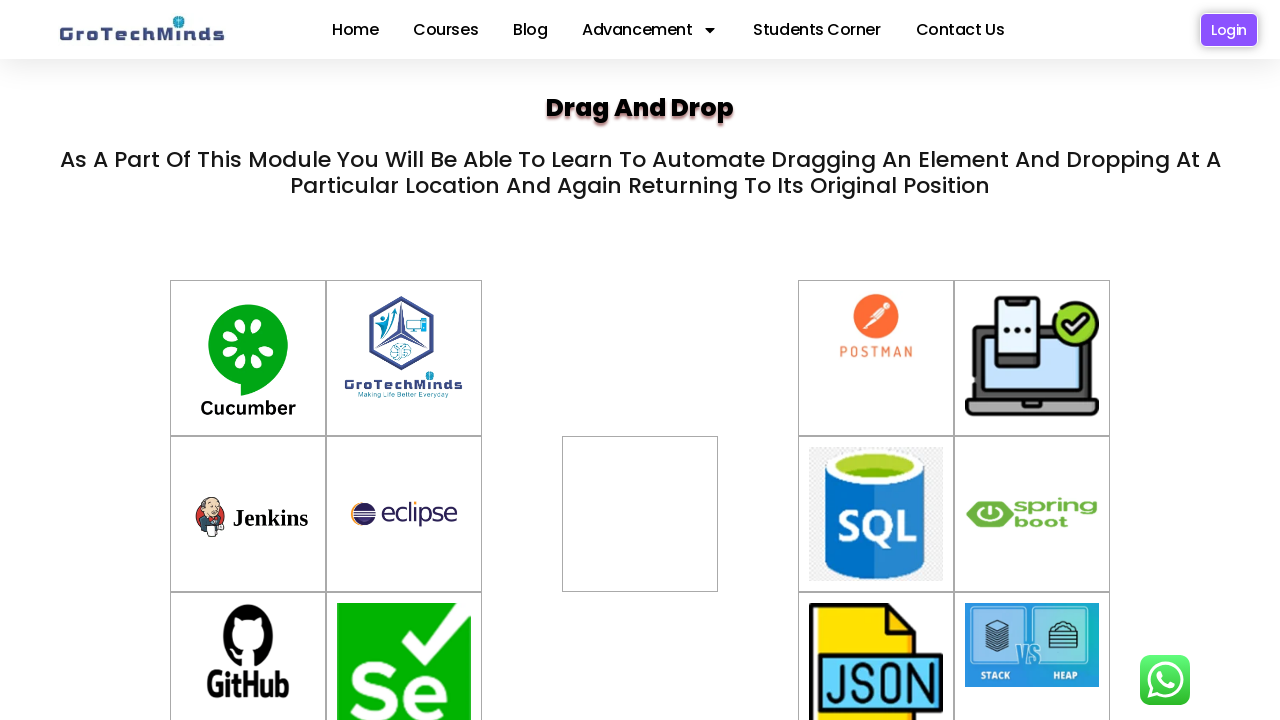

Located the first drop target #div2
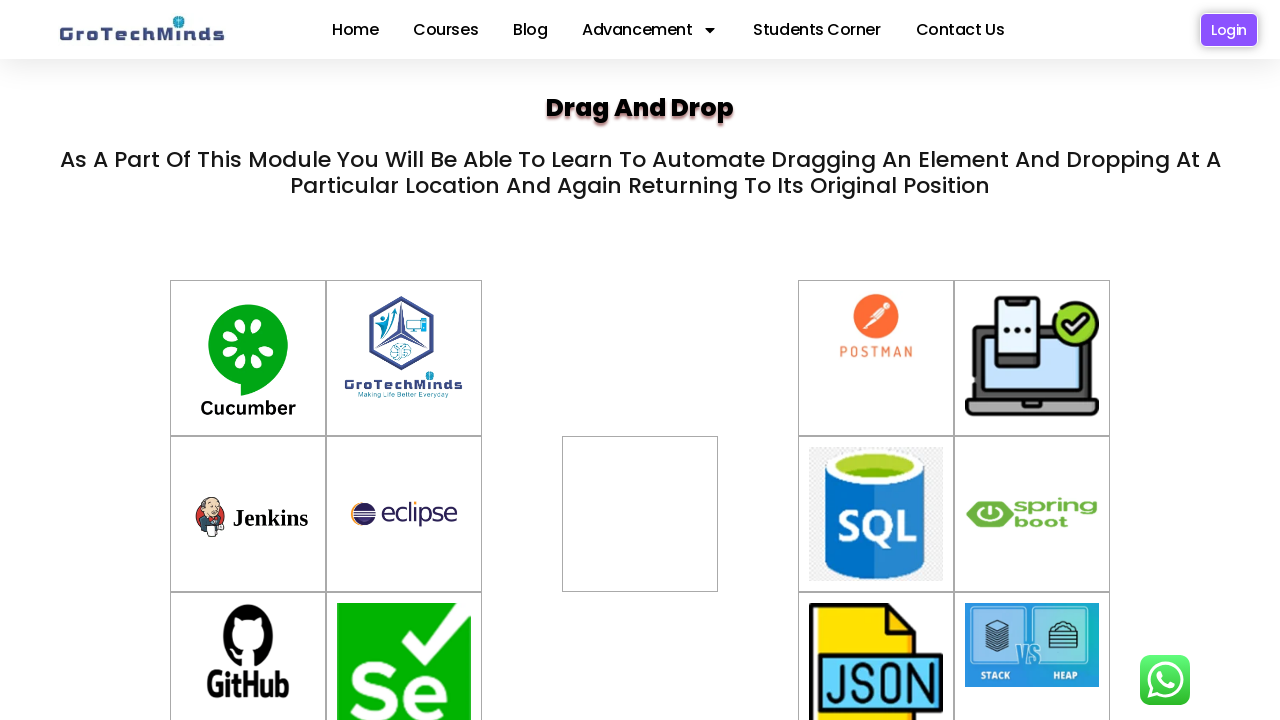

Dragged element #drag1 to drop target #div2 at (640, 514)
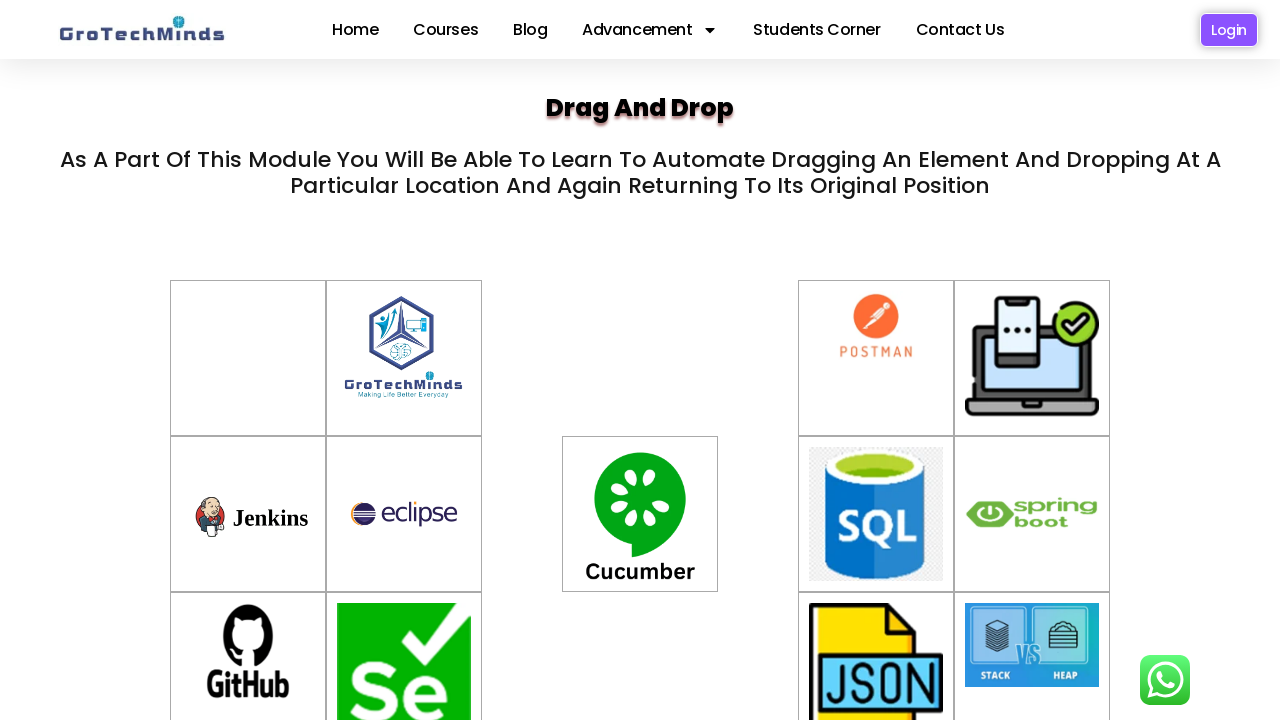

Waited 2 seconds for drag and drop operation to complete
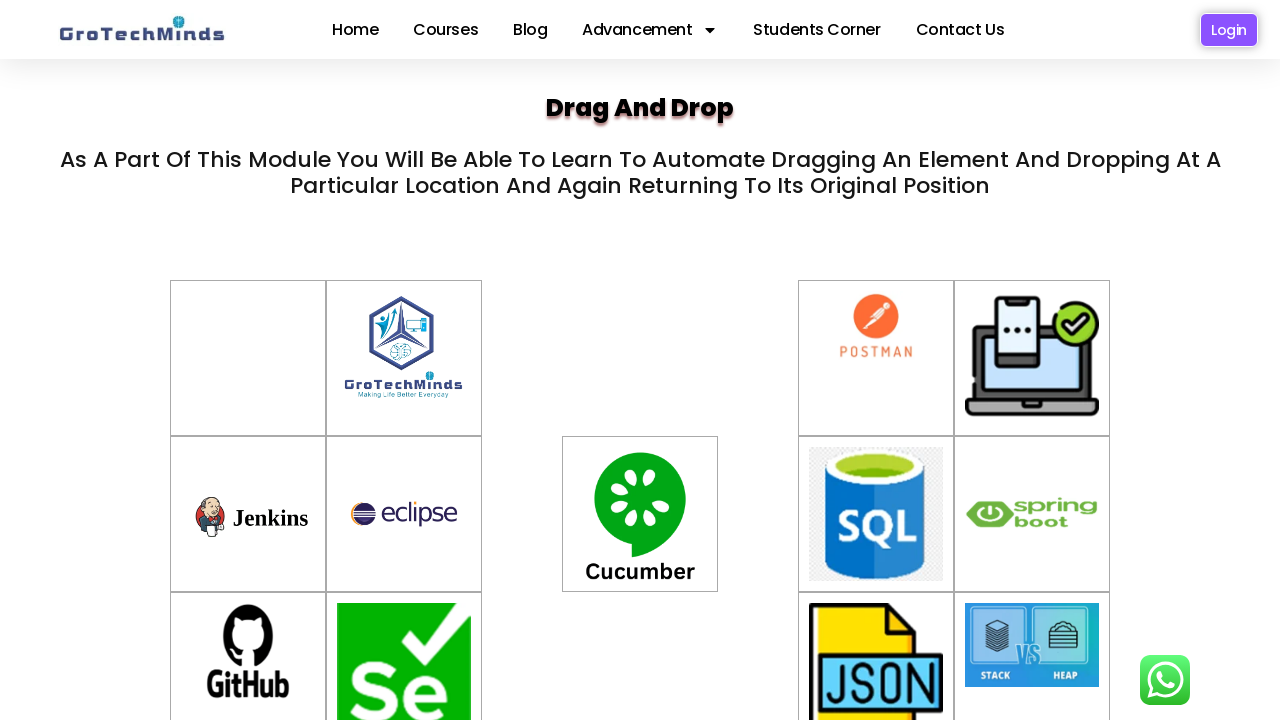

Re-located the draggable element #drag1
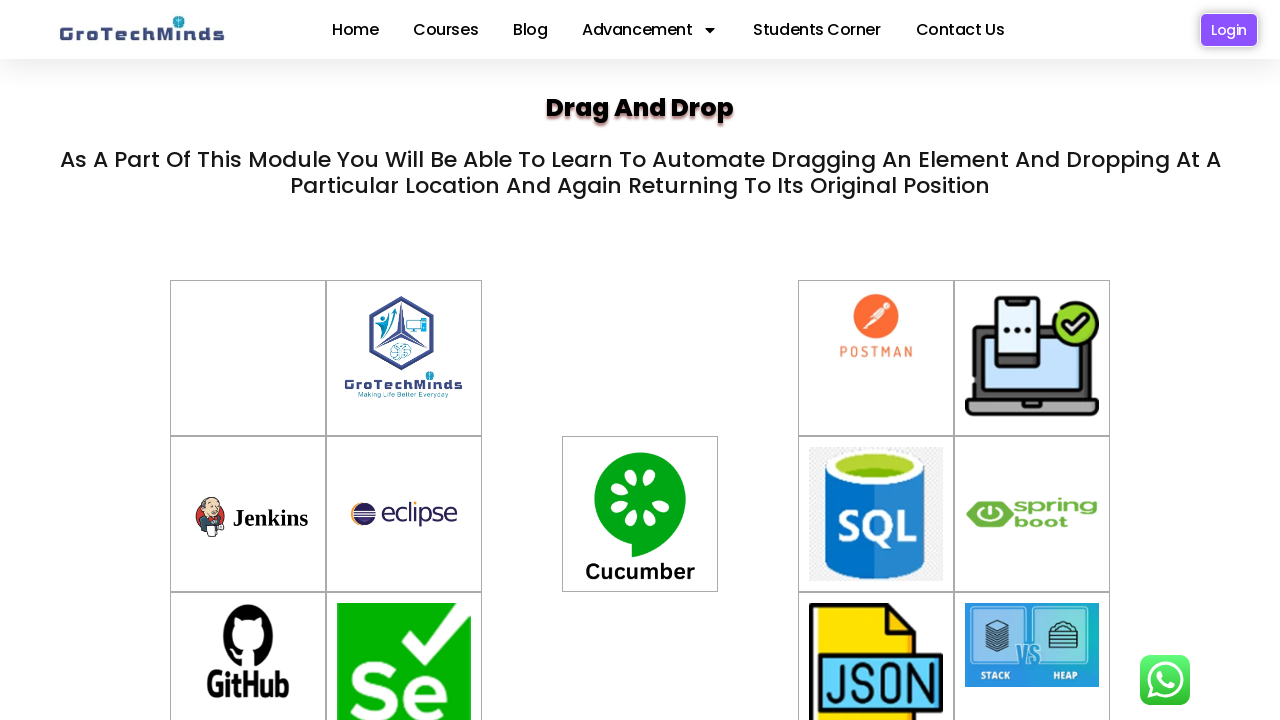

Located the second drop target #container
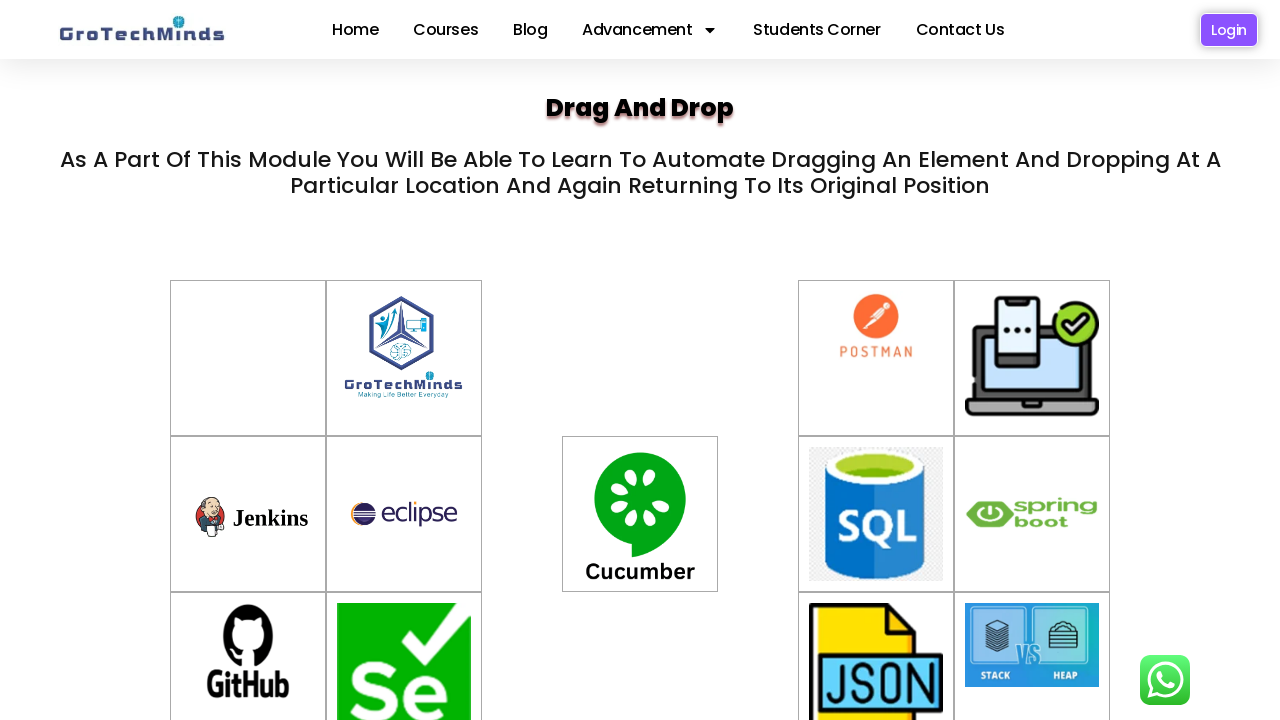

Dragged element #drag1 back to original container at (248, 358)
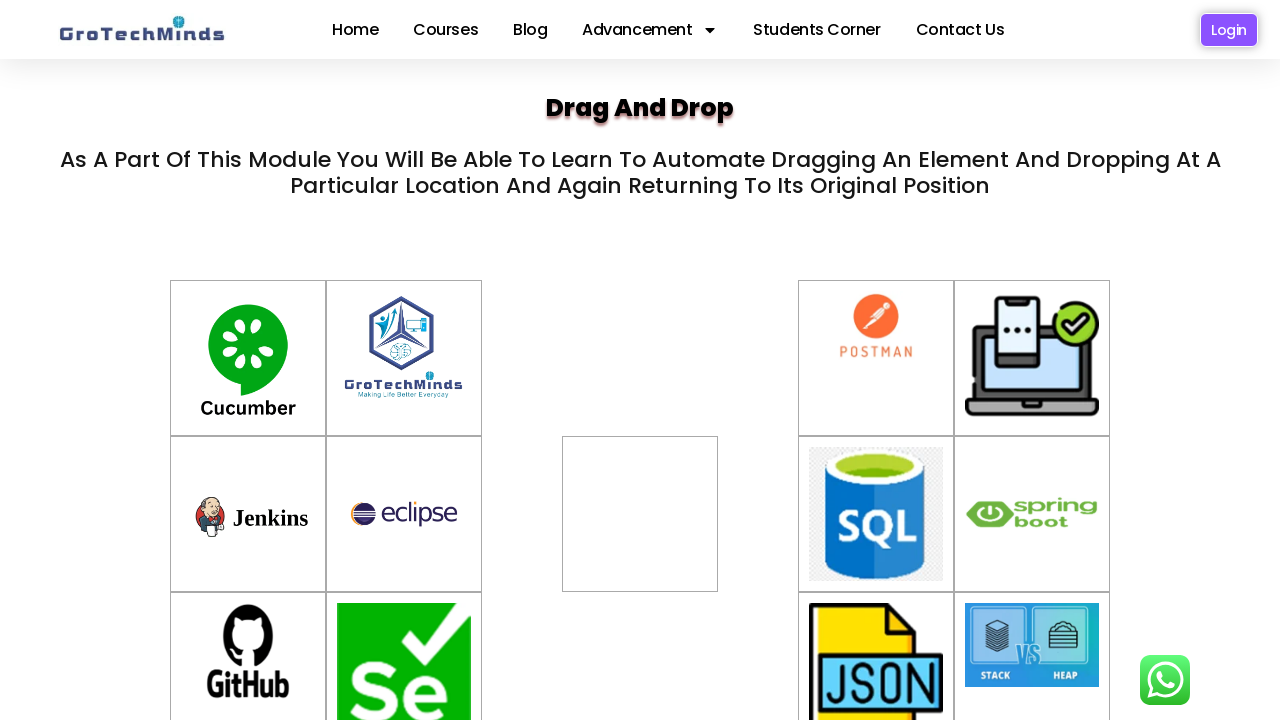

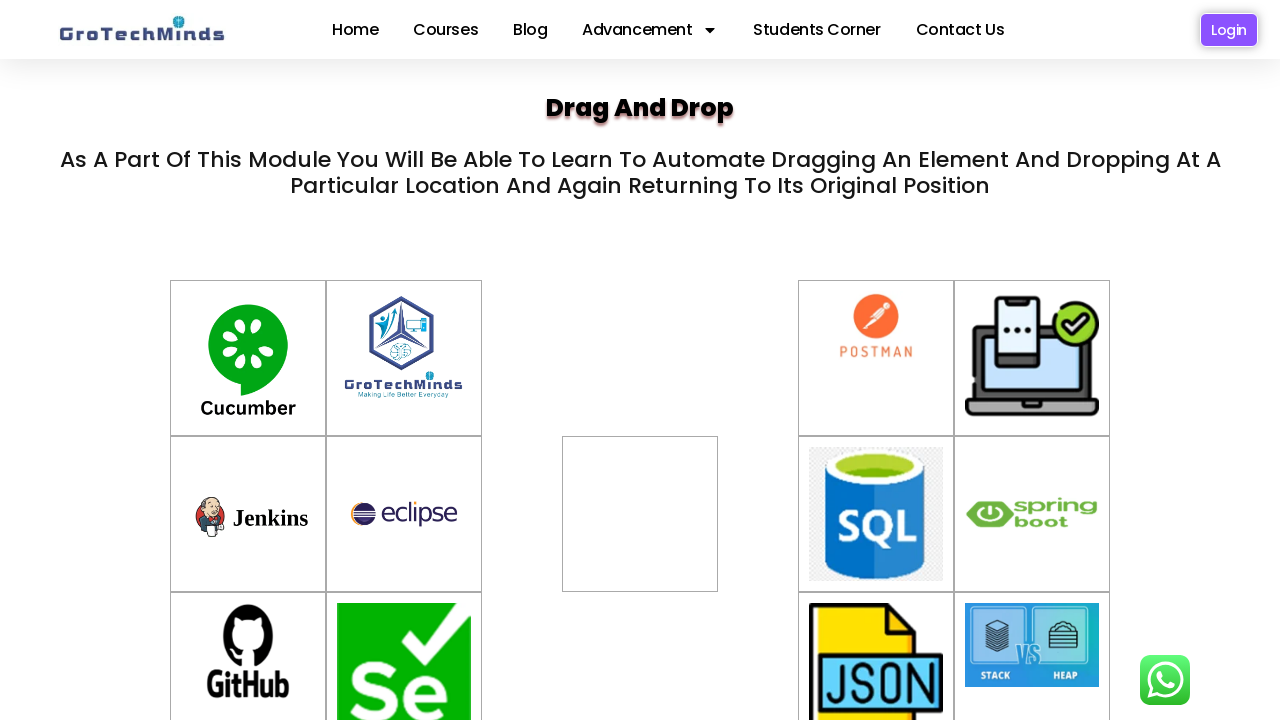